Tests a text input form by filling a textarea with user text, submitting the form, and verifying the alert message confirms successful submission.

Starting URL: https://suninjuly.github.io/text_input_task.html

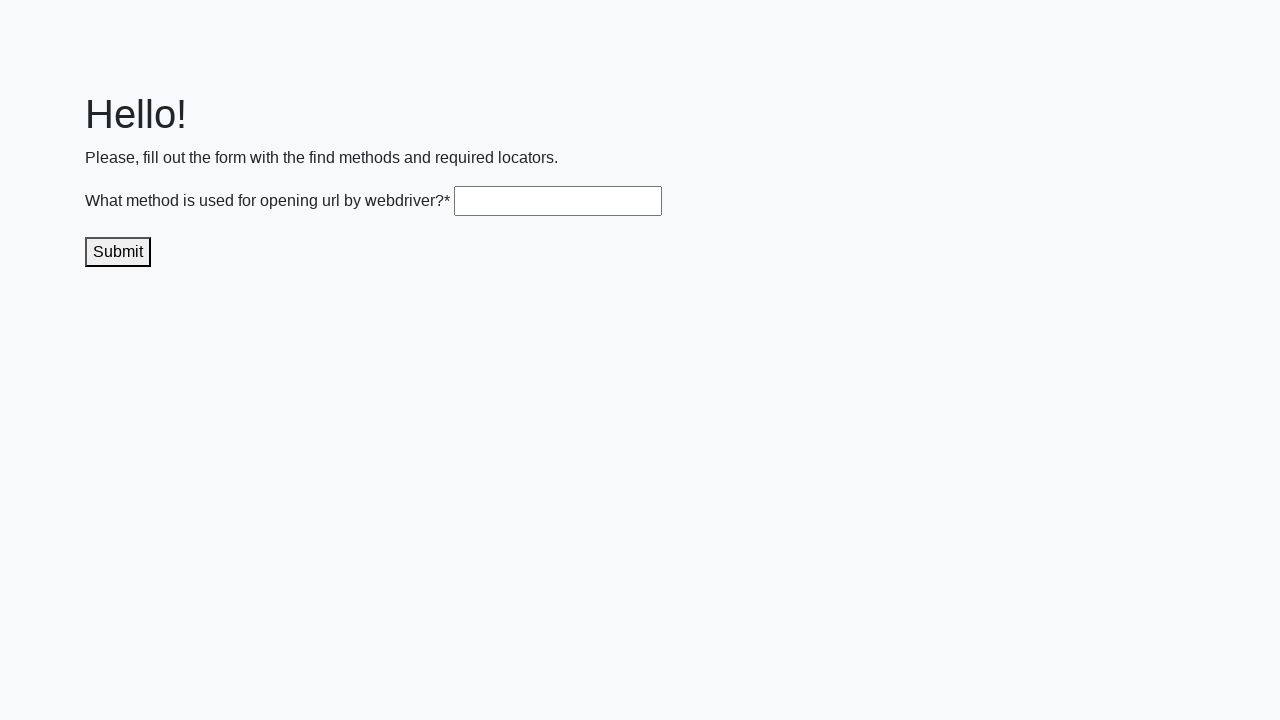

Filled textarea with user text 'пользовательский текст' on .textarea
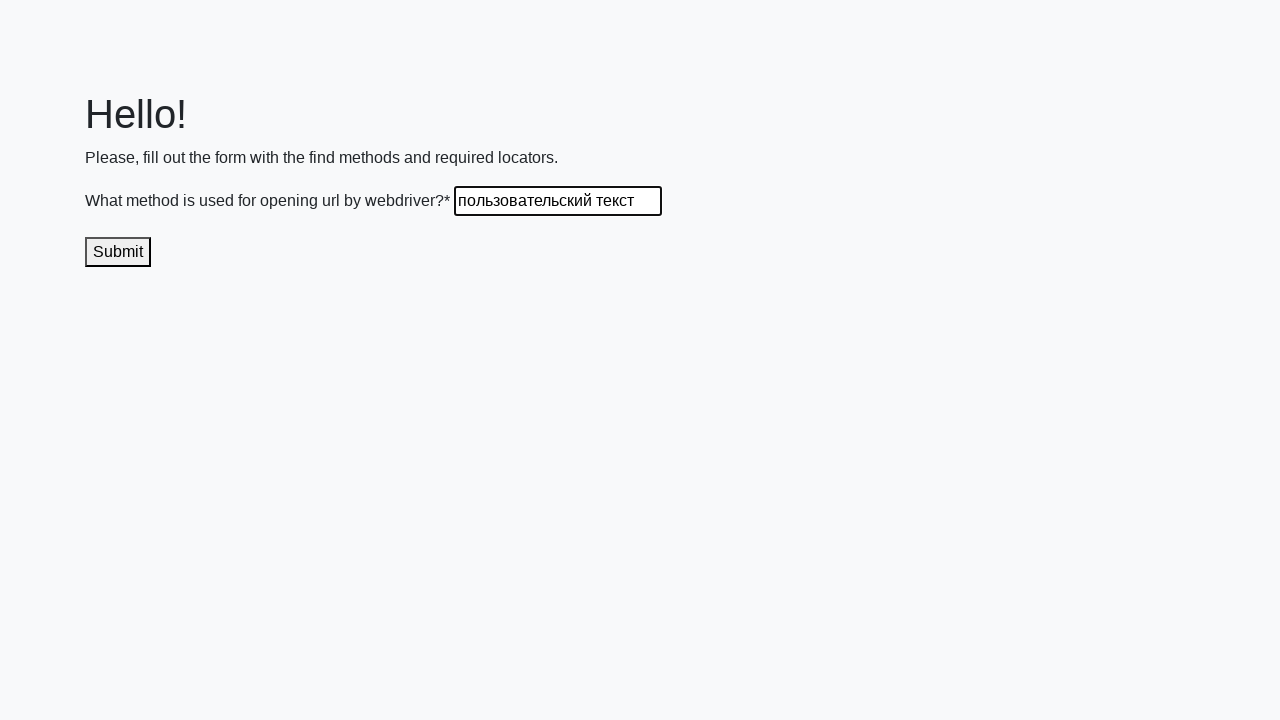

Clicked submit button at (118, 252) on #submit_button
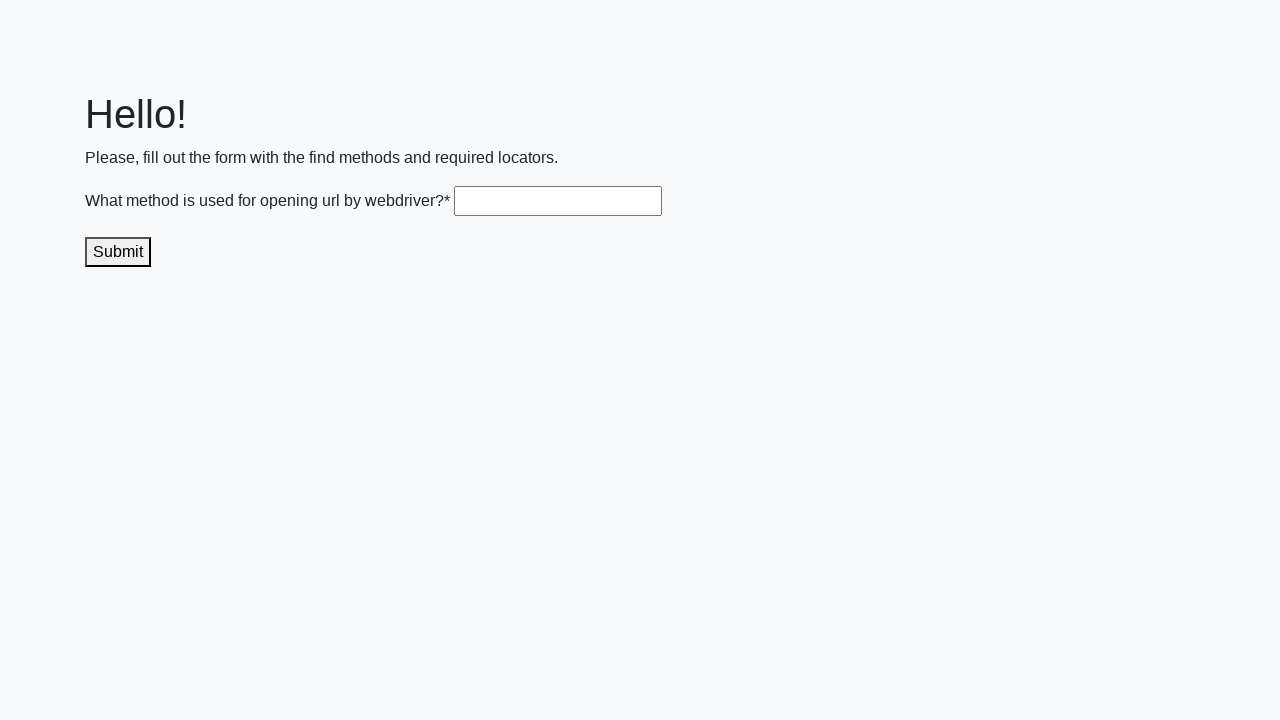

Registered alert handler to accept dialogs
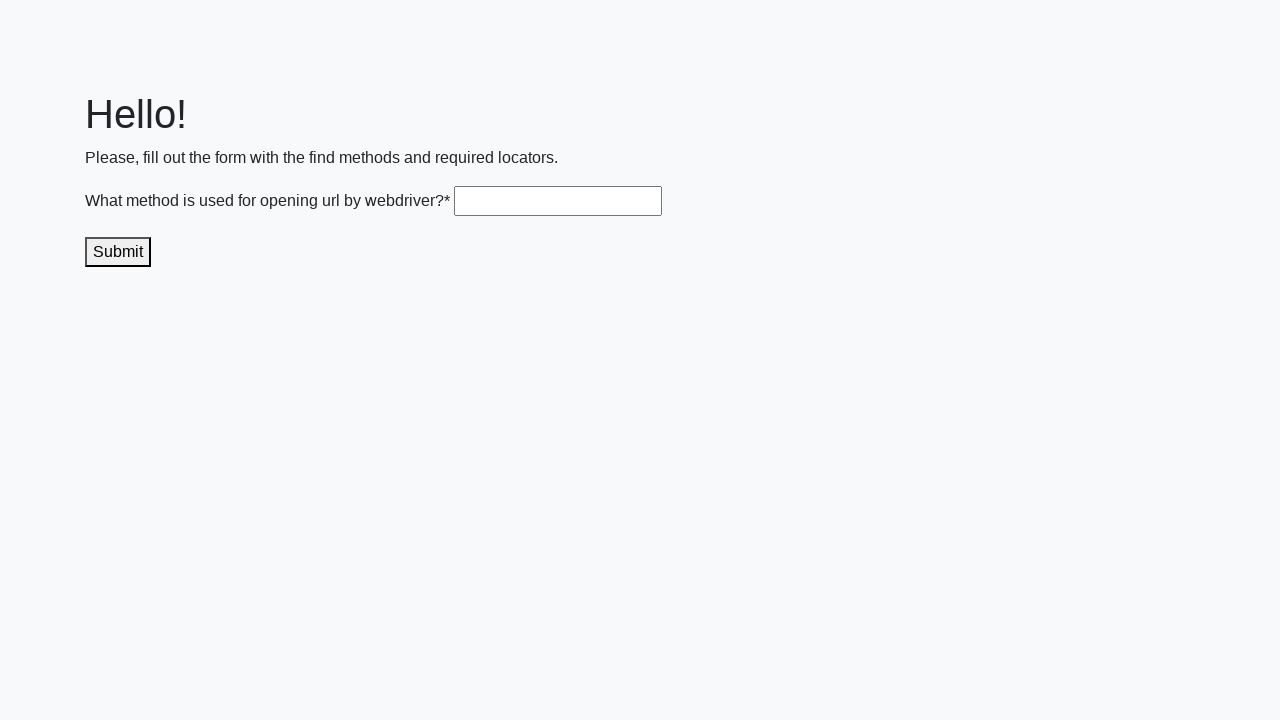

Registered dialog handler to verify success message
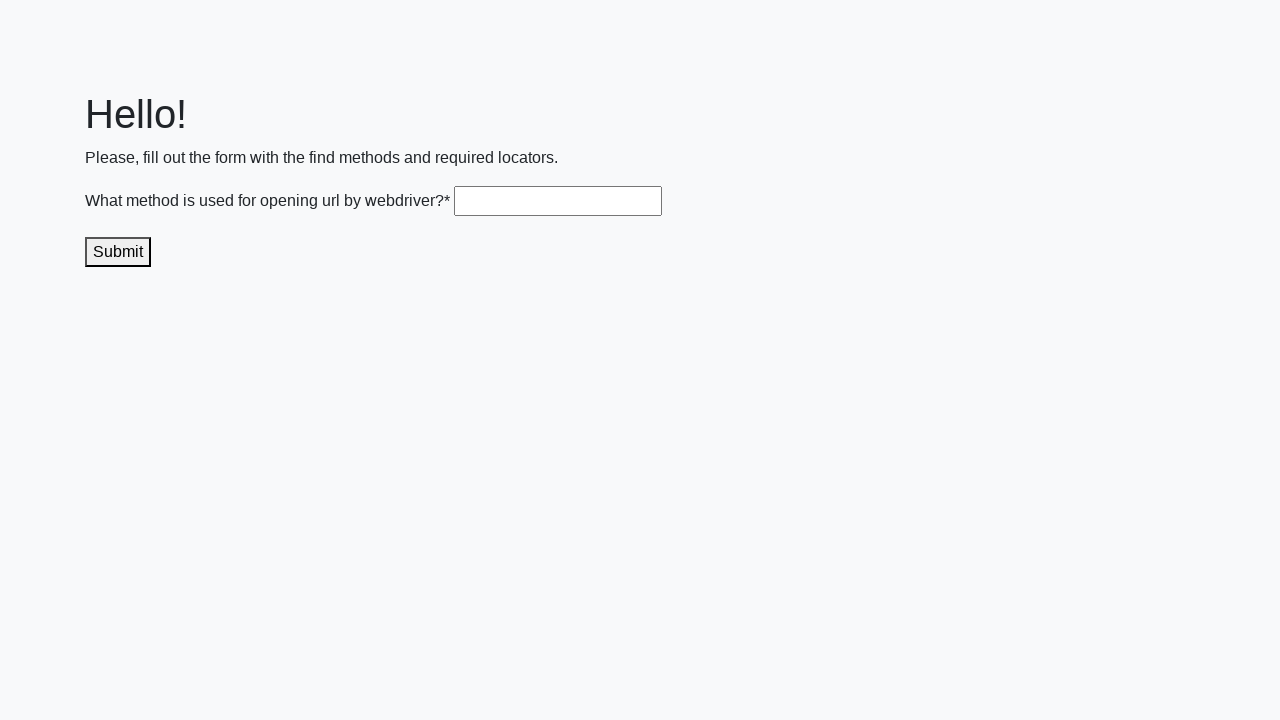

Clicked submit button to trigger alert and verify success message at (118, 252) on #submit_button
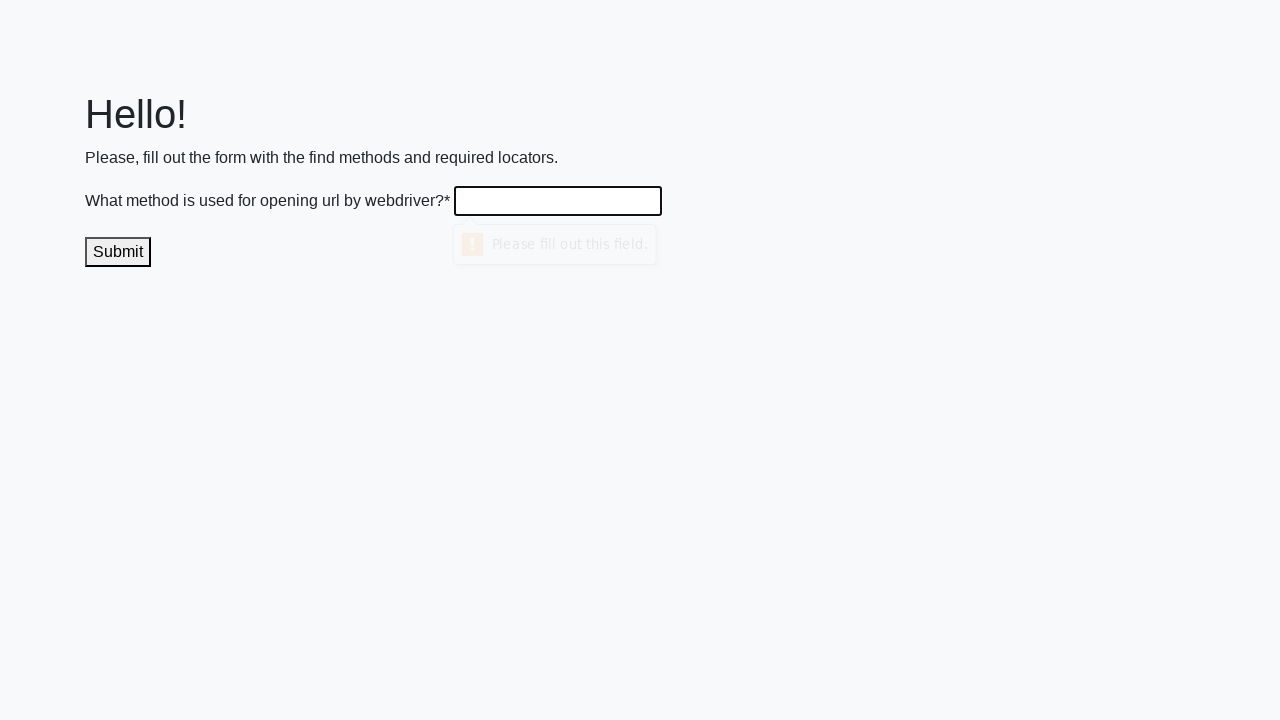

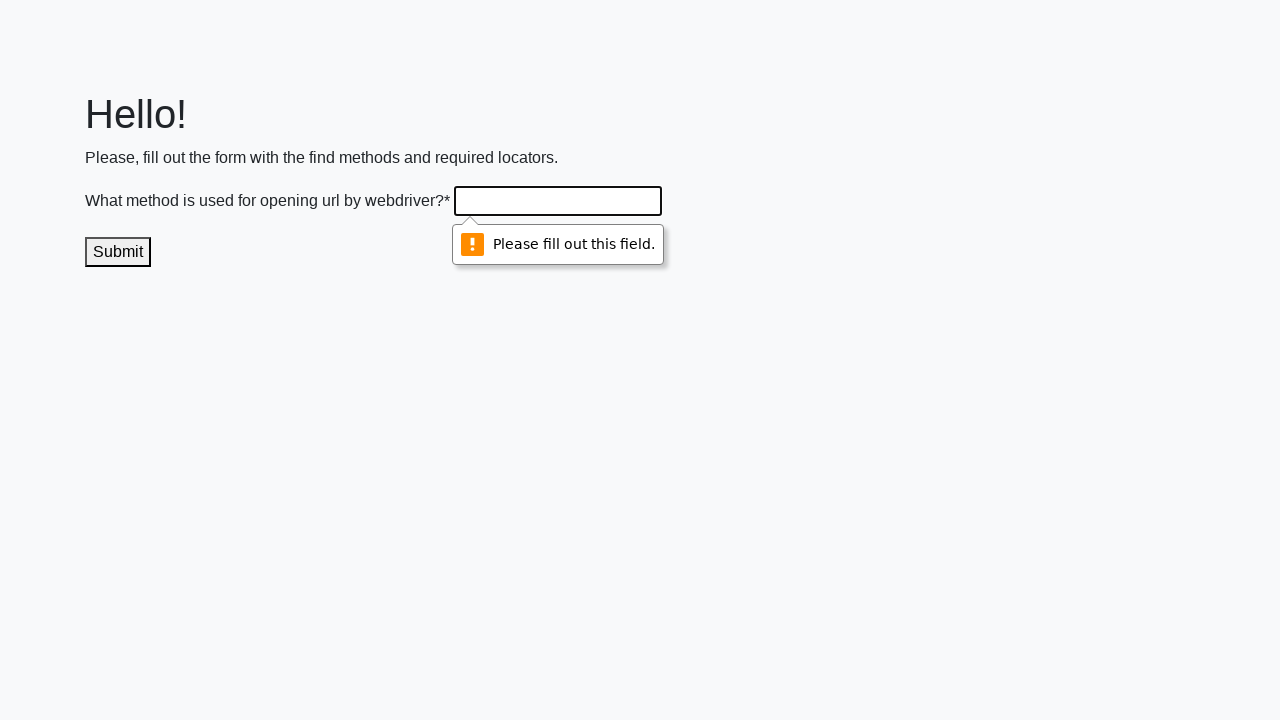